Navigates to the Lamborghini official website homepage and maximizes the browser window to verify the page loads successfully.

Starting URL: https://www.lamborghini.com/en-en

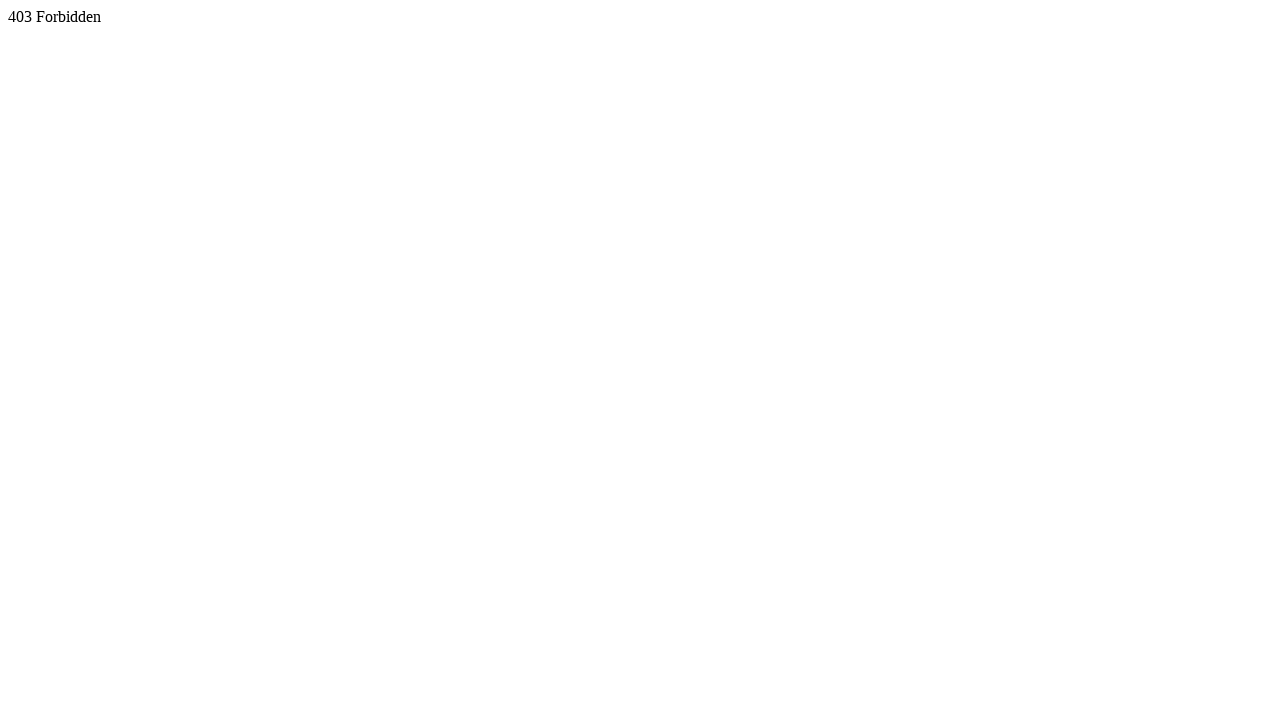

Set viewport size to 1920x1080 to maximize browser window
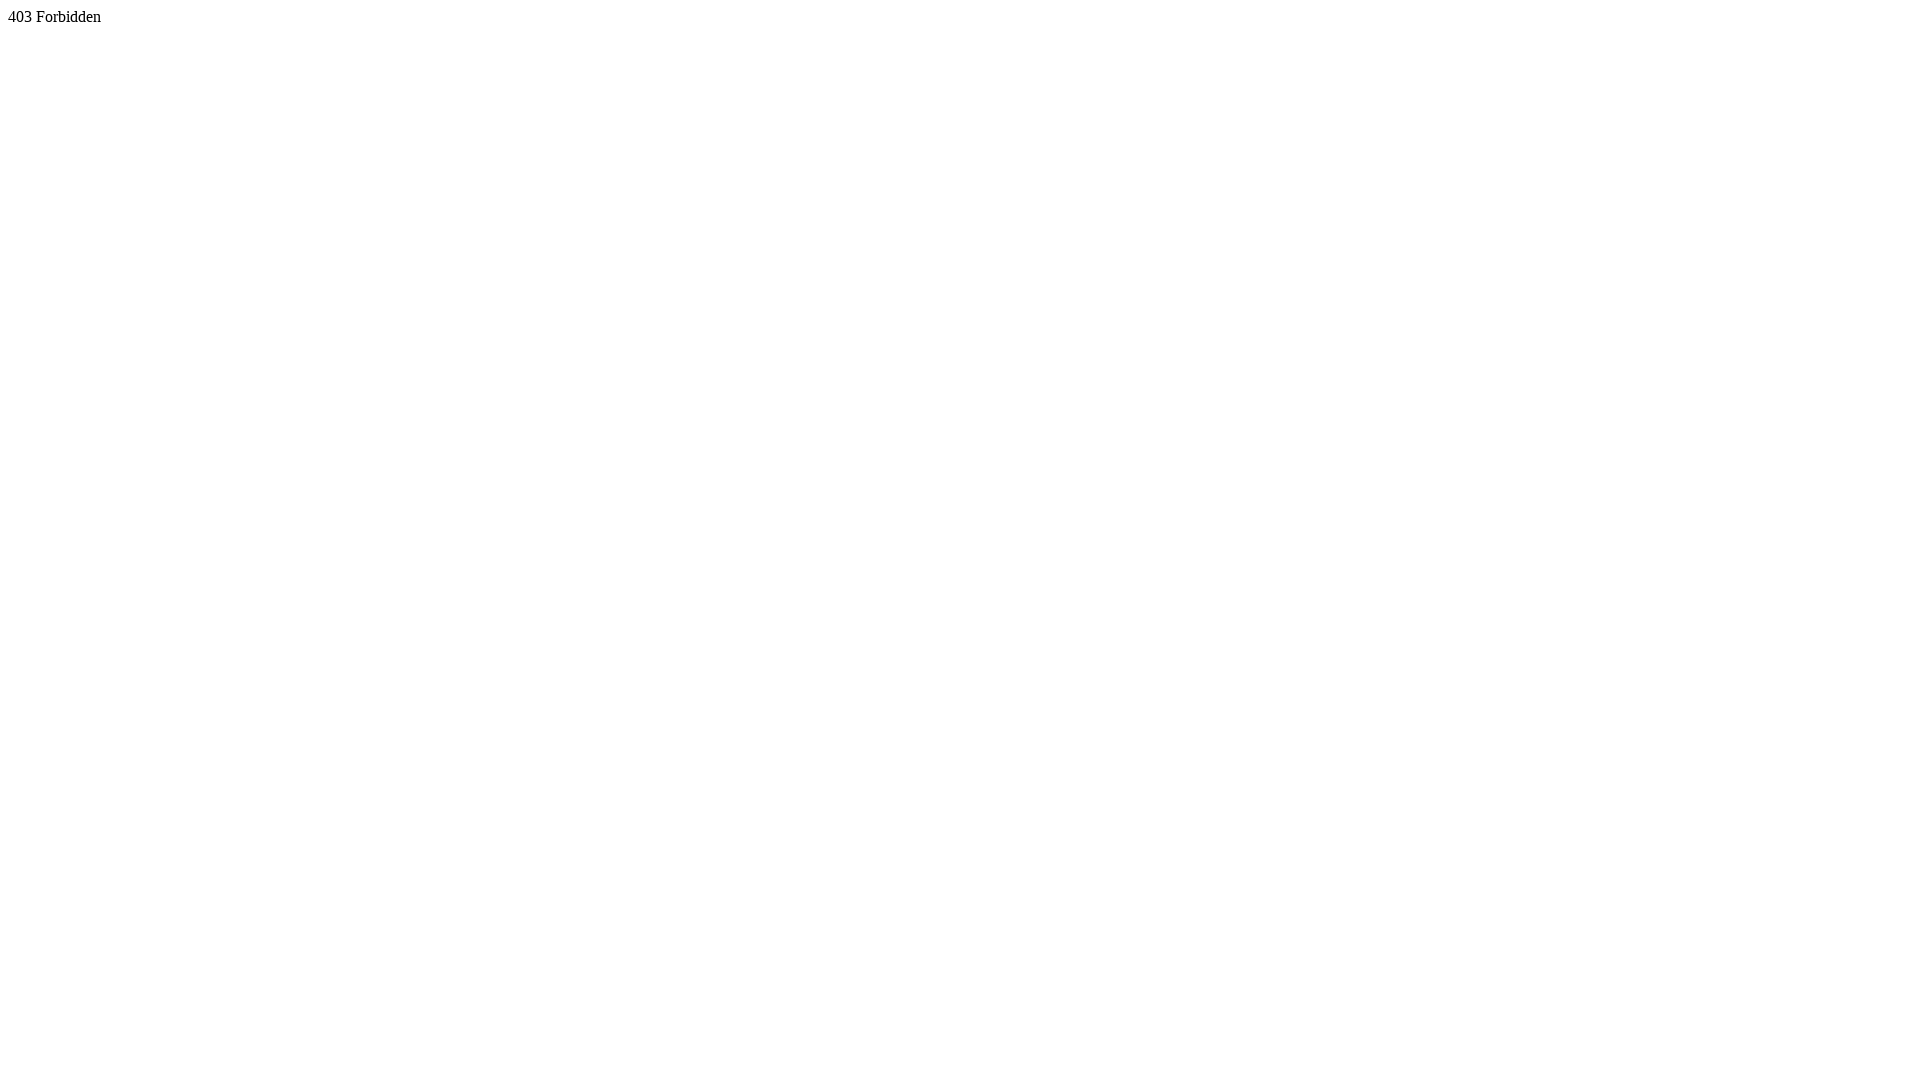

Page DOM content loaded successfully
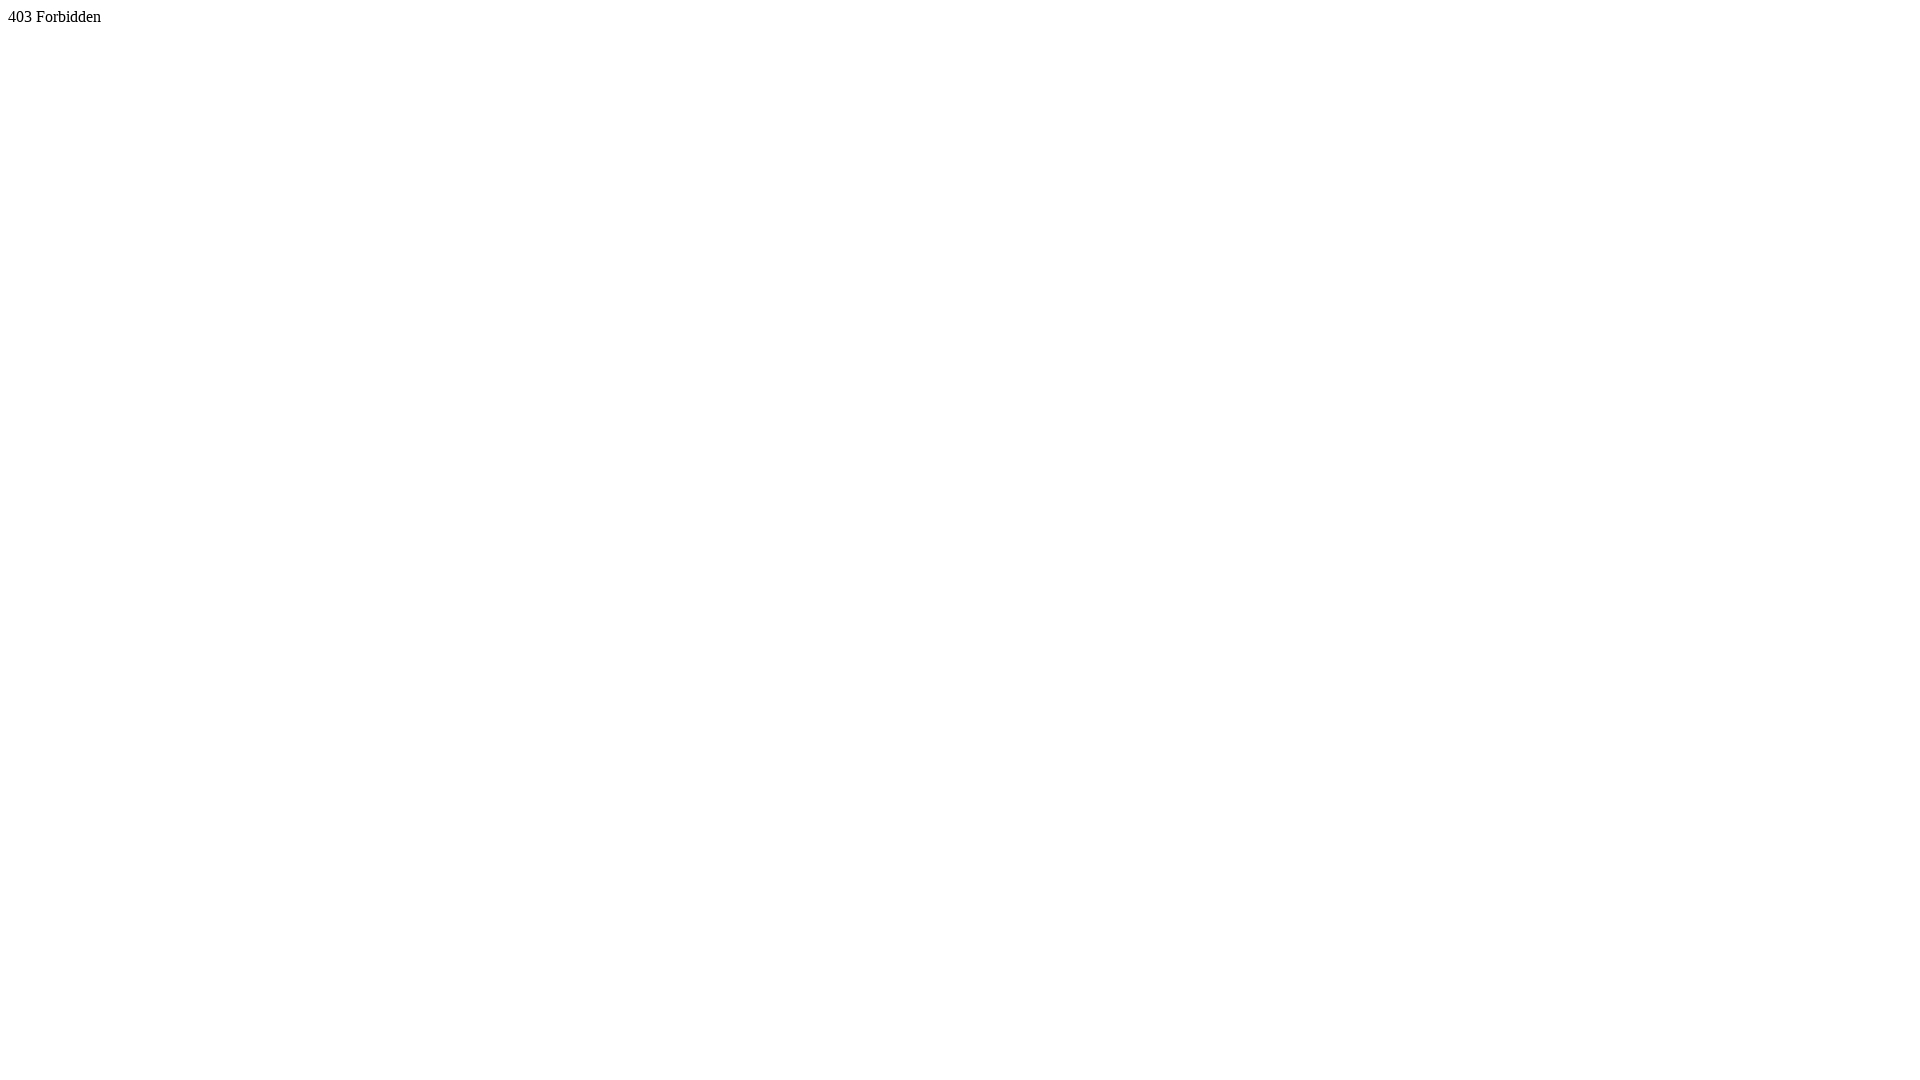

Body element found, verifying Lamborghini homepage loaded successfully
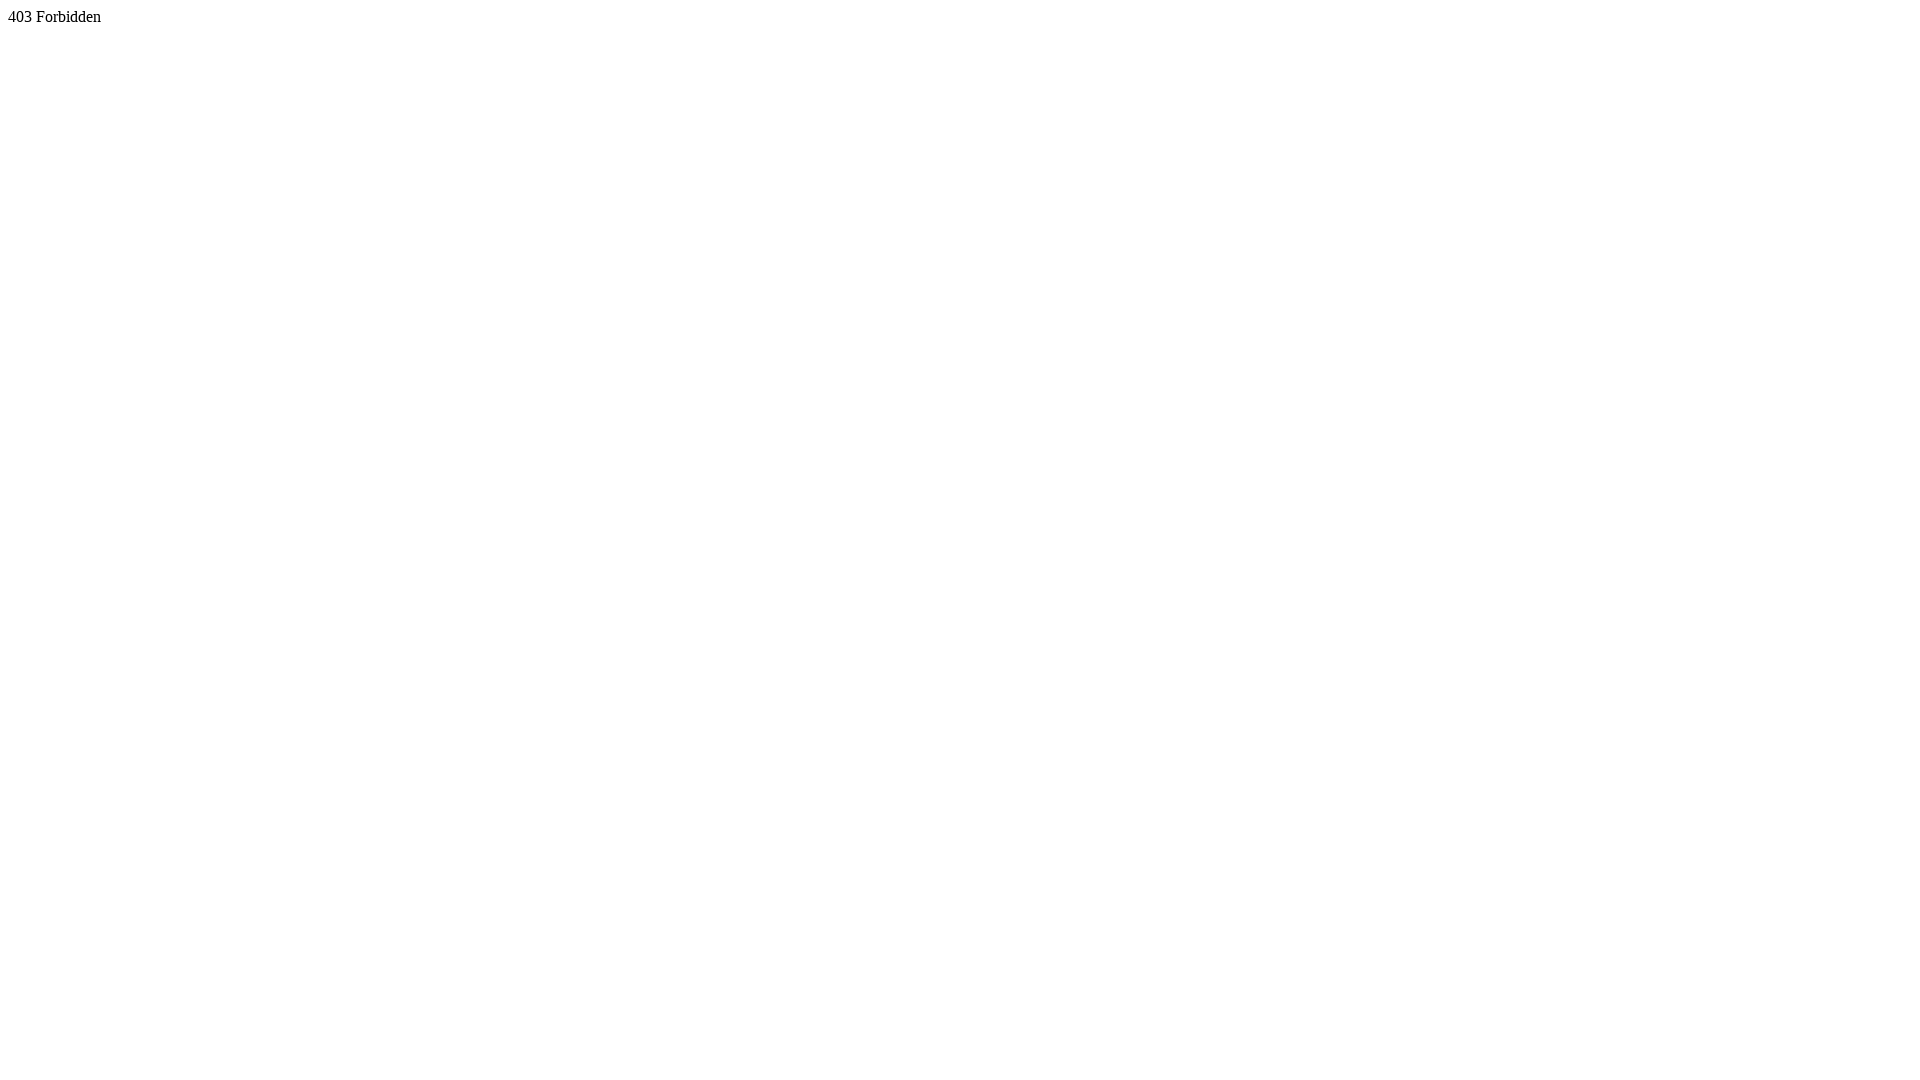

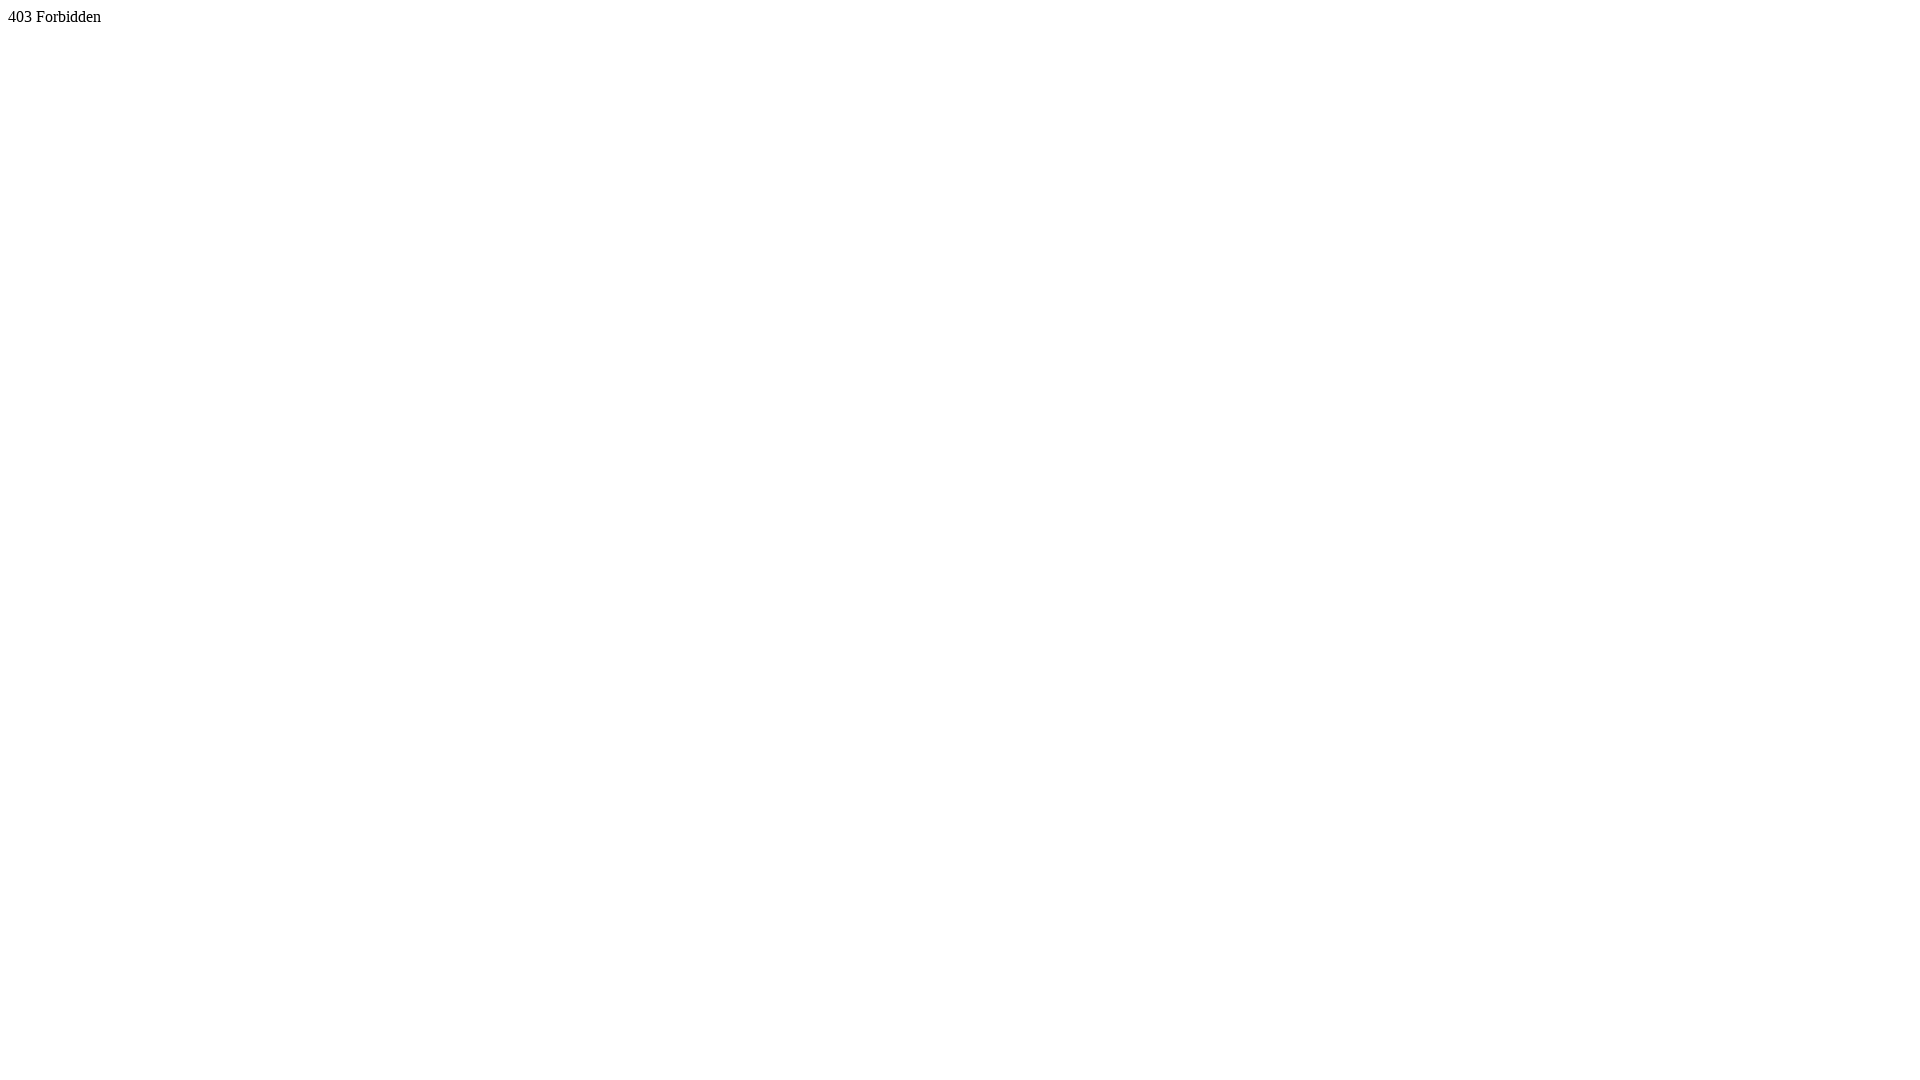